Navigates to a demo page with a web table, scrolls down to view the table, and iterates through all table rows and columns to verify the table structure and content are accessible

Starting URL: https://www.techlistic.com/p/demo-selenium-practice.html

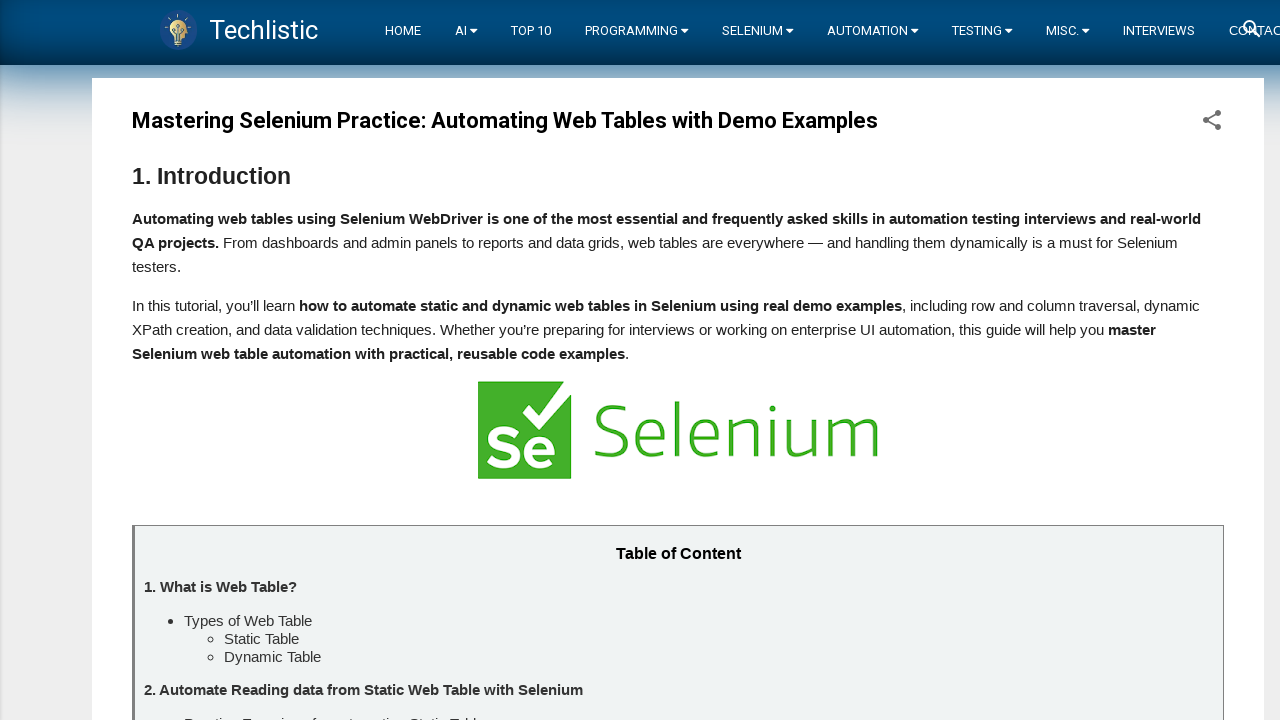

Scrolled down 100 pixels to view the table
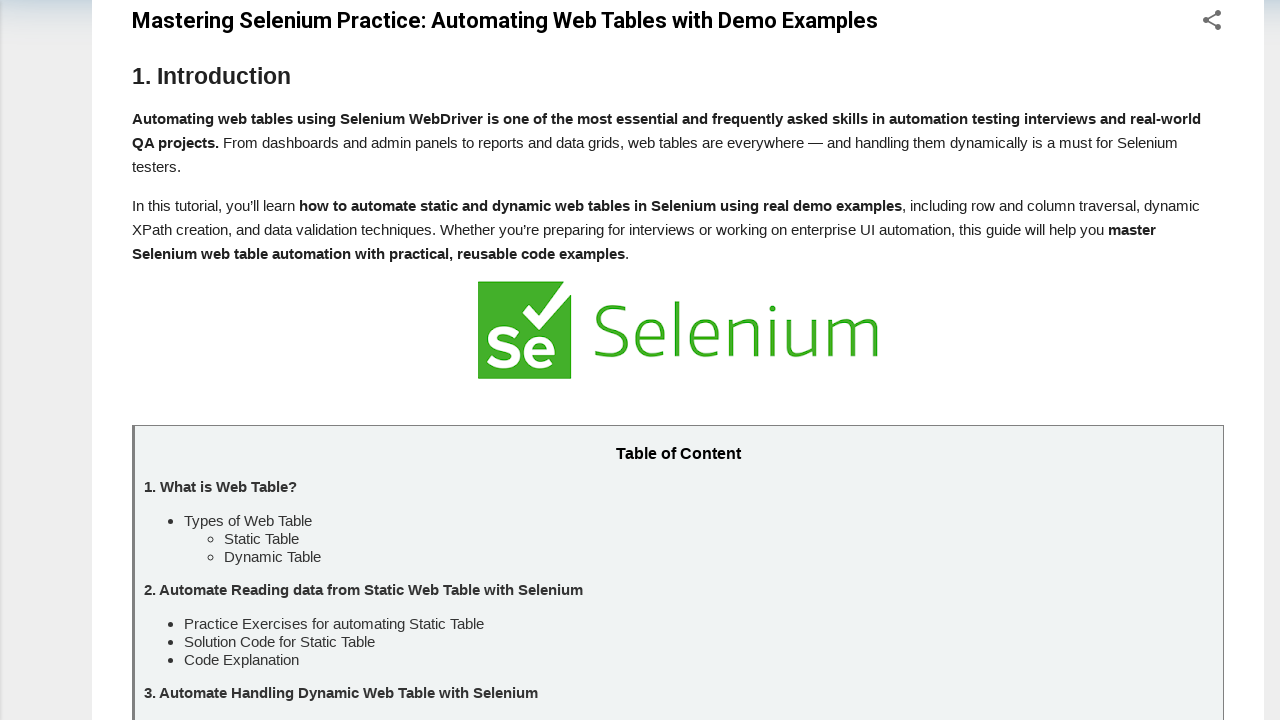

Table with id 'customers' is now visible
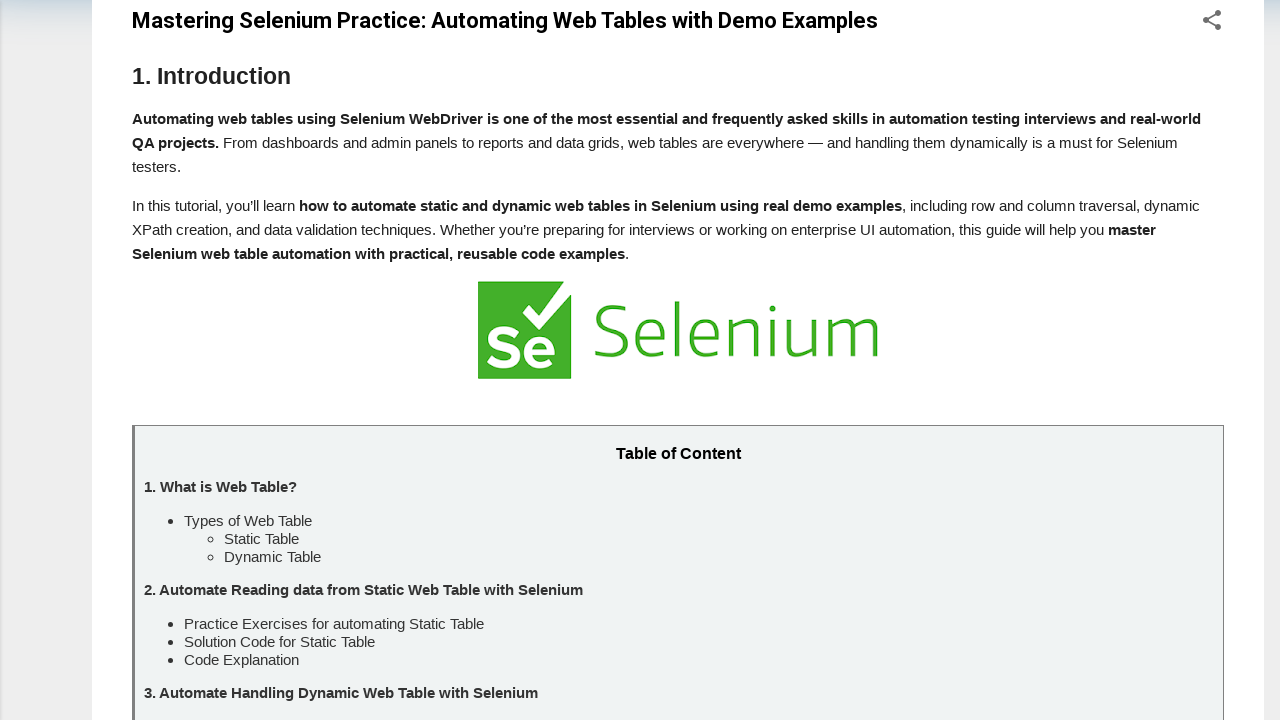

Retrieved all table rows - total count: 7
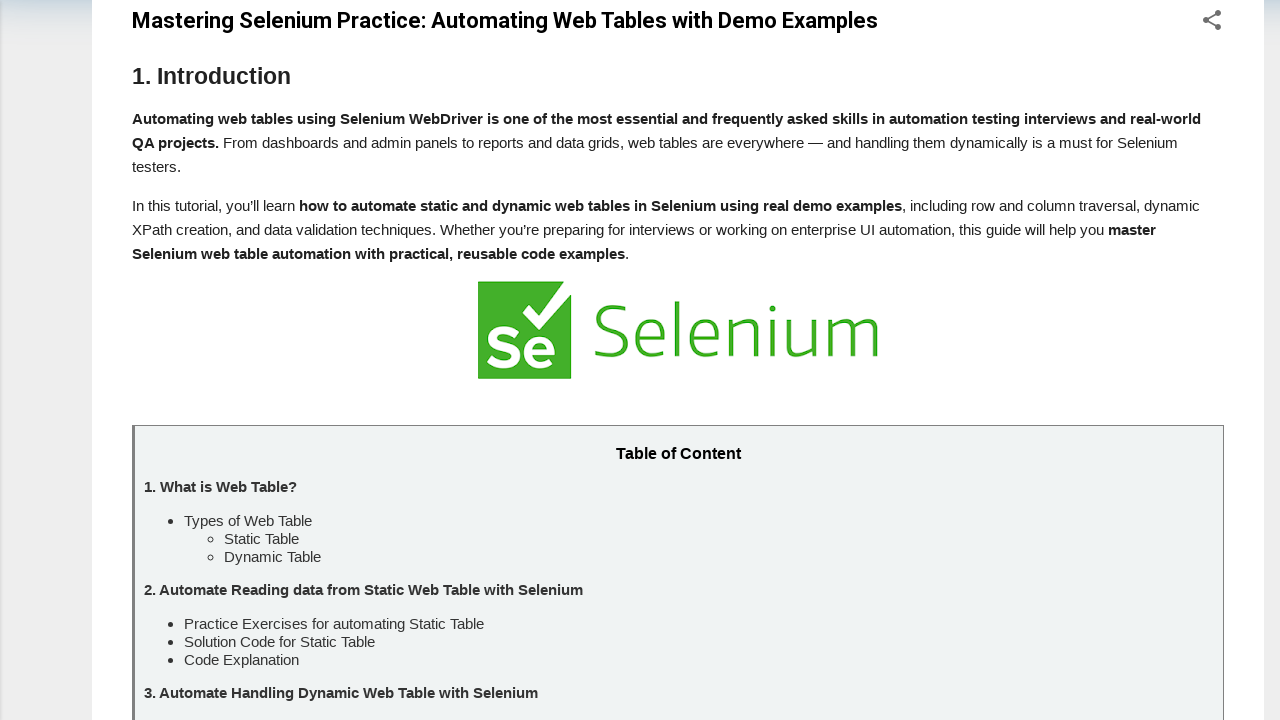

Retrieved all table column headers - total count: 3
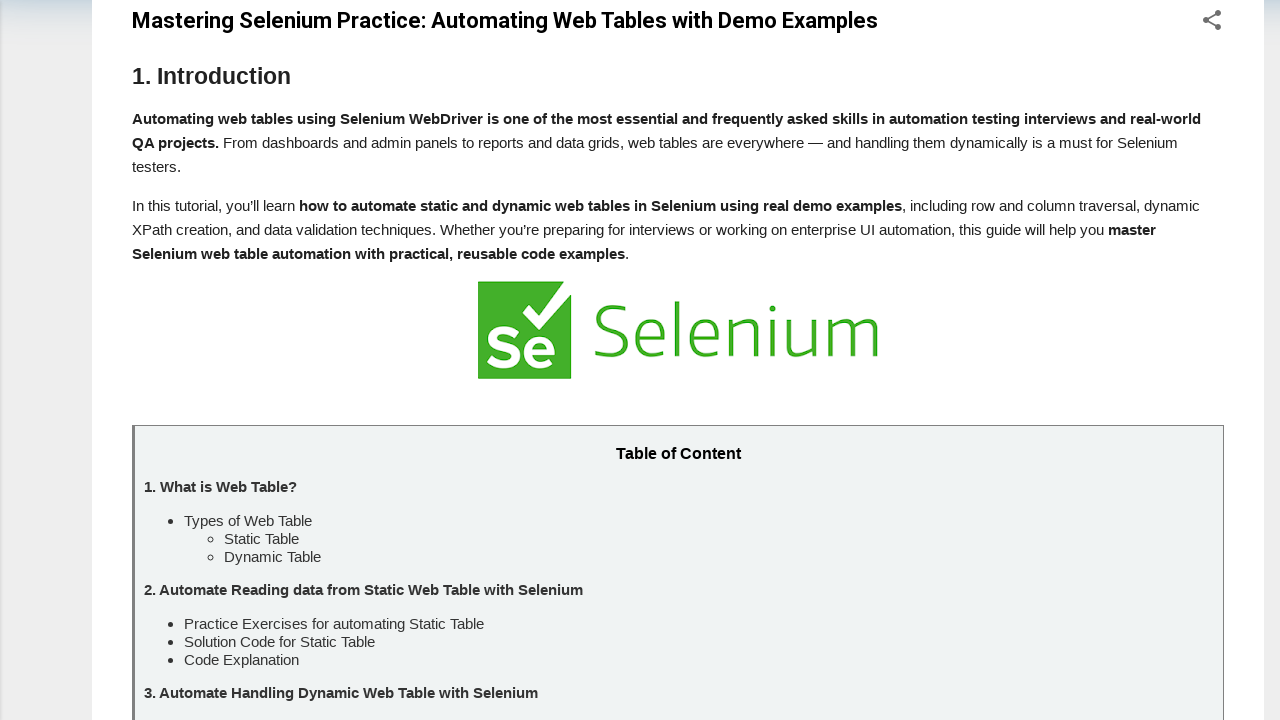

Extracted data from table row 2: Google | Maria Anders | Germany
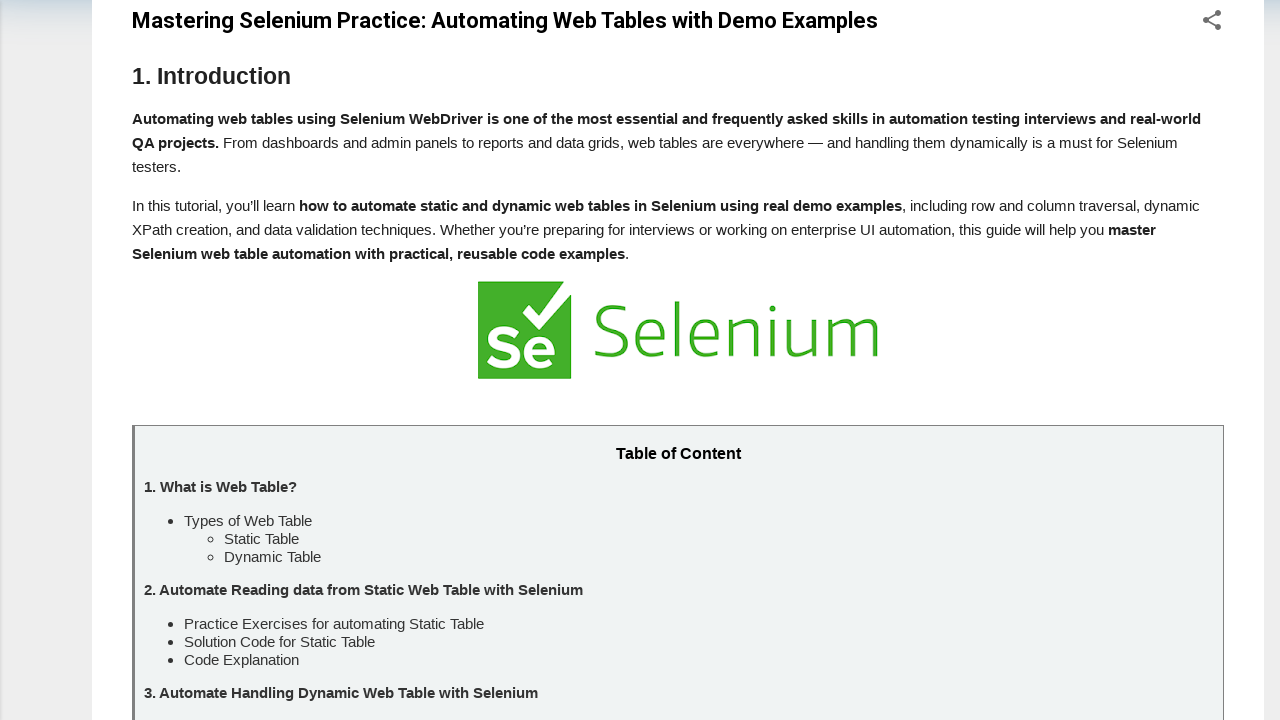

Extracted data from table row 3: Meta | Francisco Chang | Mexico
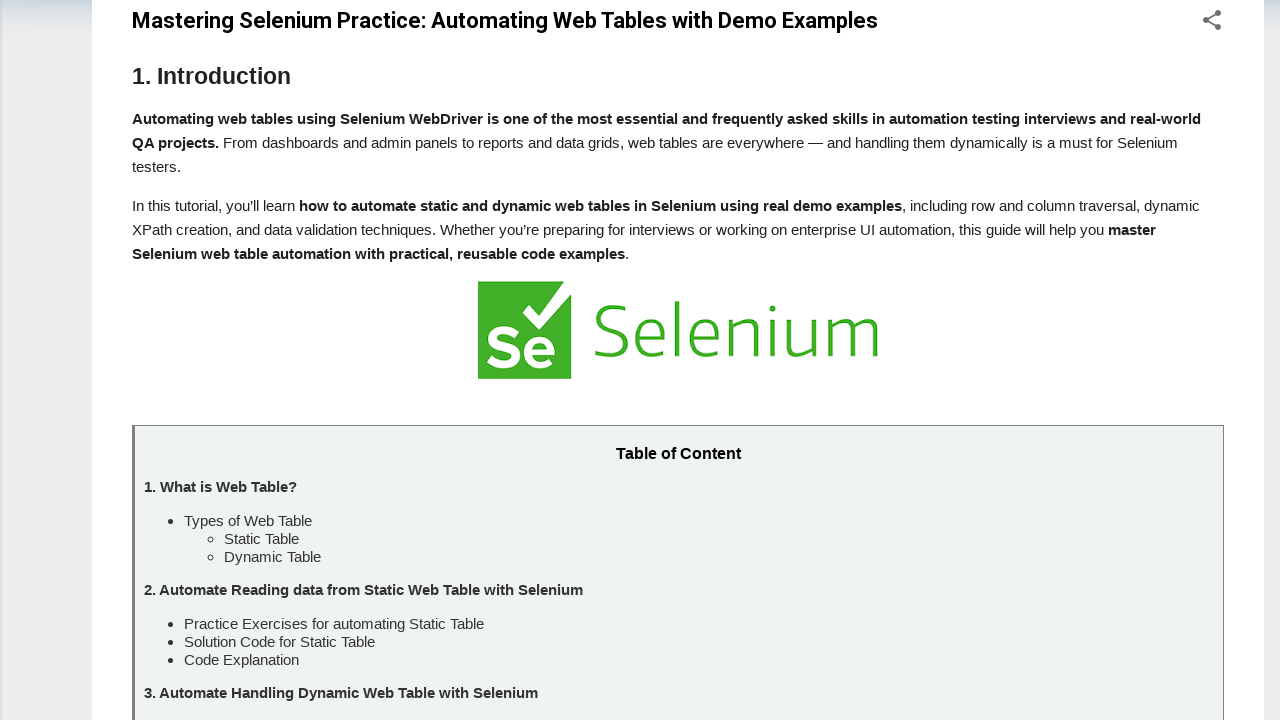

Extracted data from table row 4: Microsoft | Roland Mendel | Austria
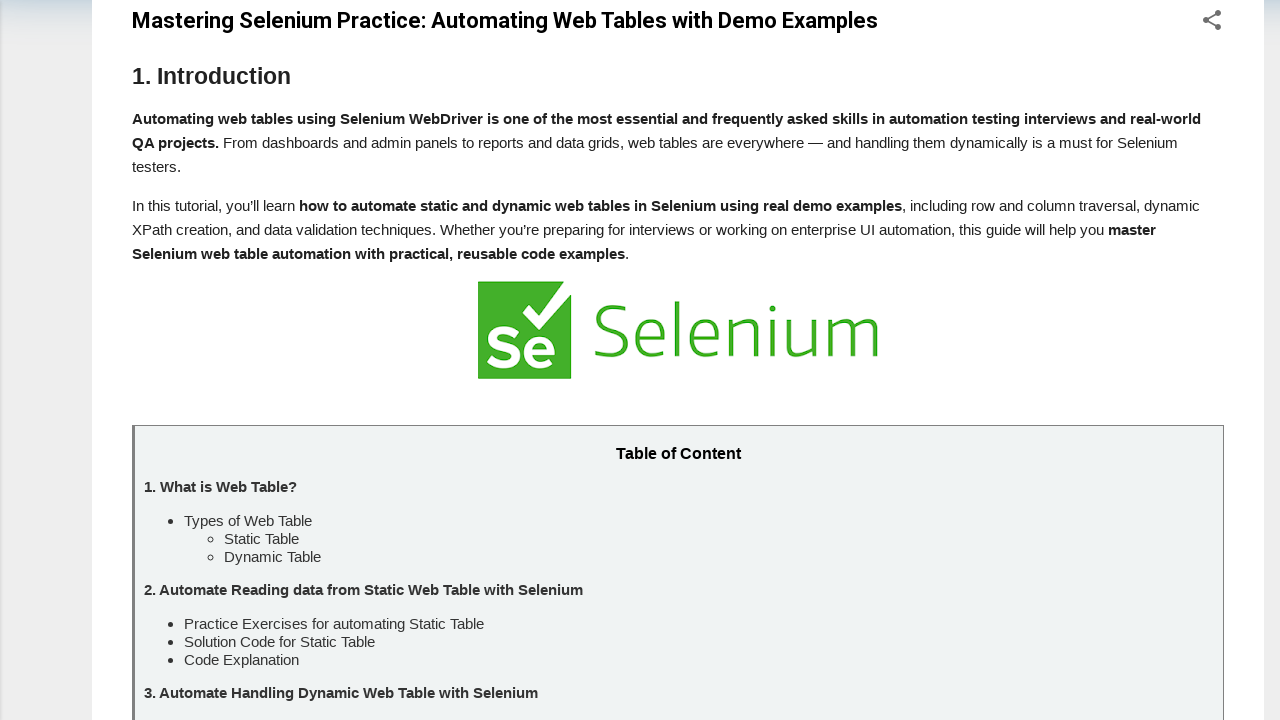

Extracted data from table row 5: Island Trading | Helen Bennett | UK
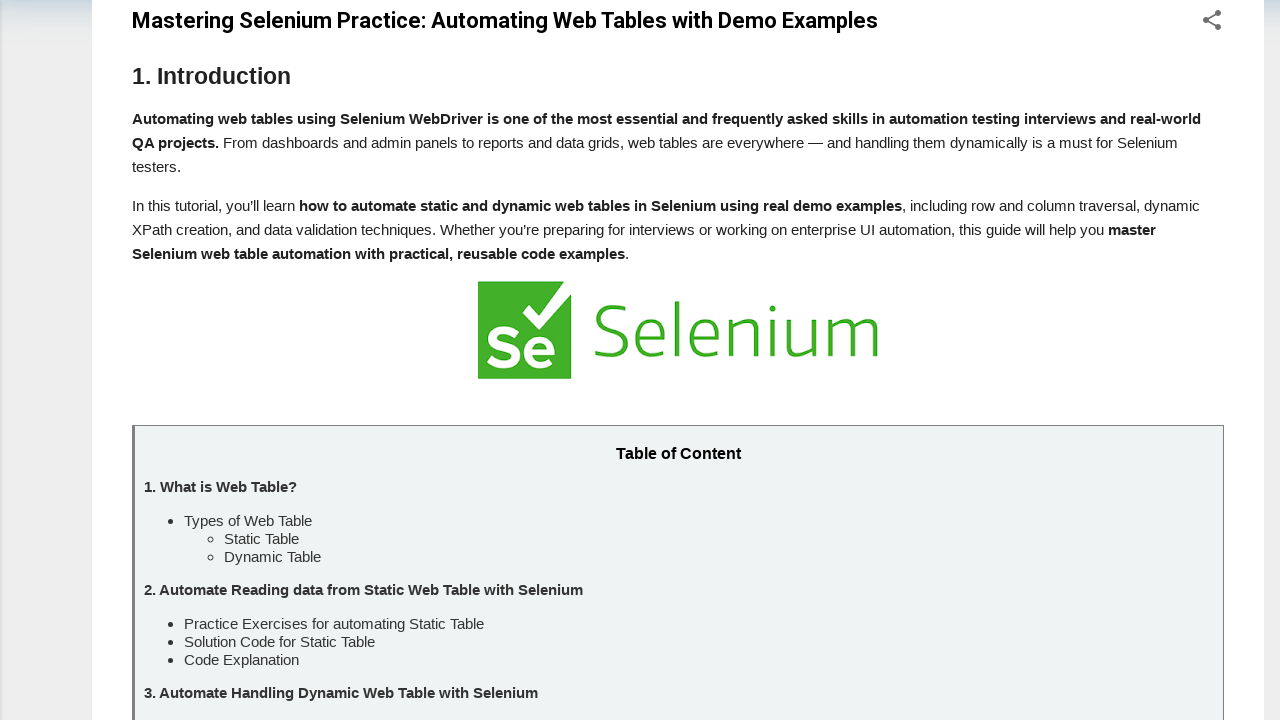

Extracted data from table row 6: Adobe | Yoshi Tannamuri | Canada
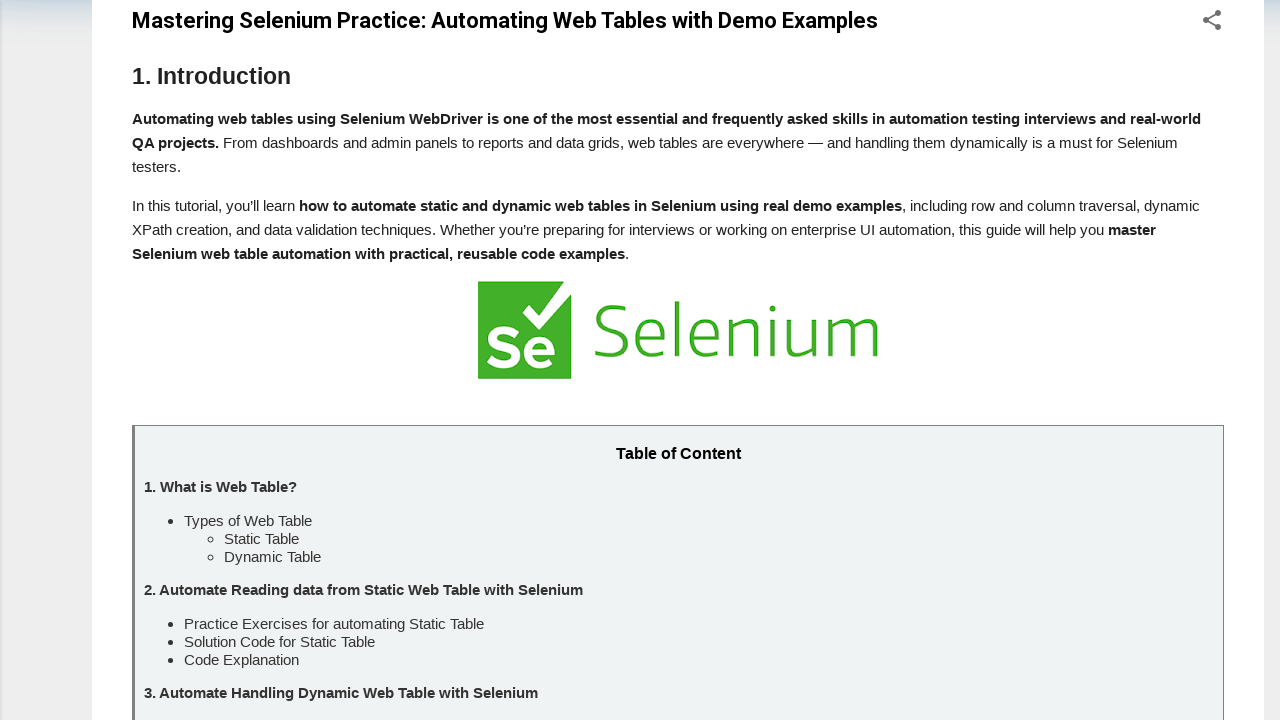

Extracted data from table row 7: Amazon | Giovanni Rovelli | Italy
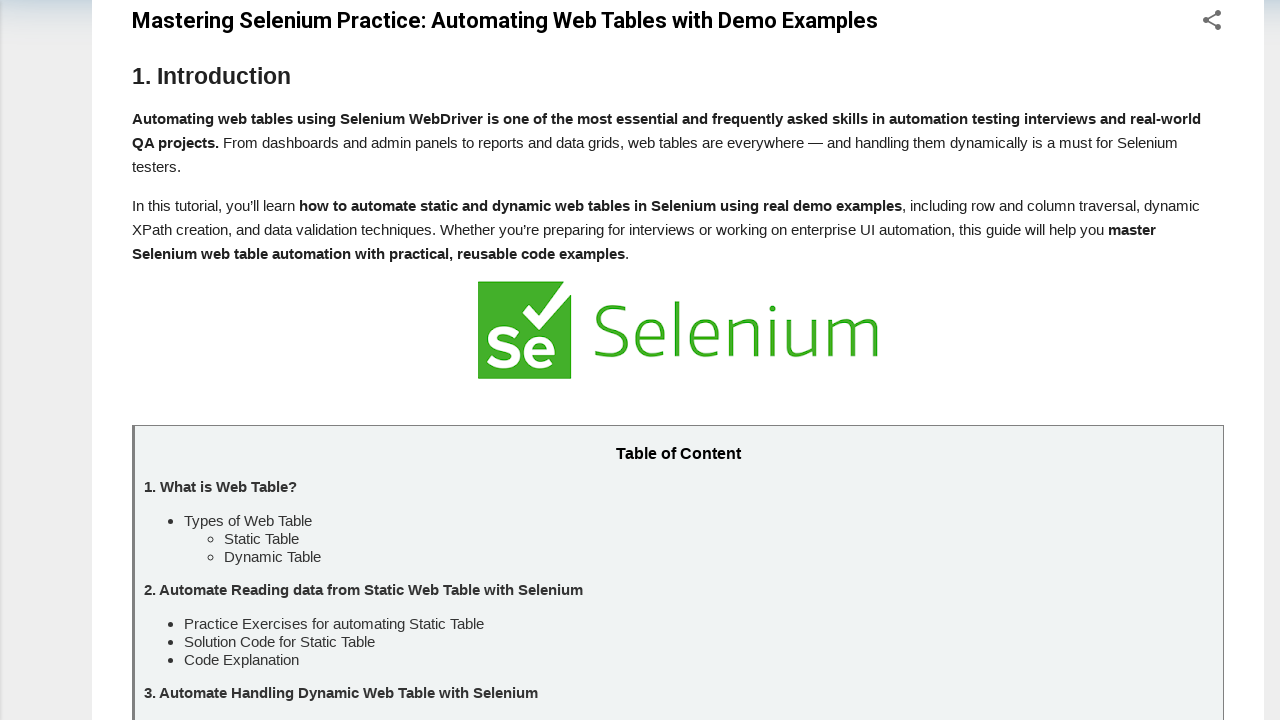

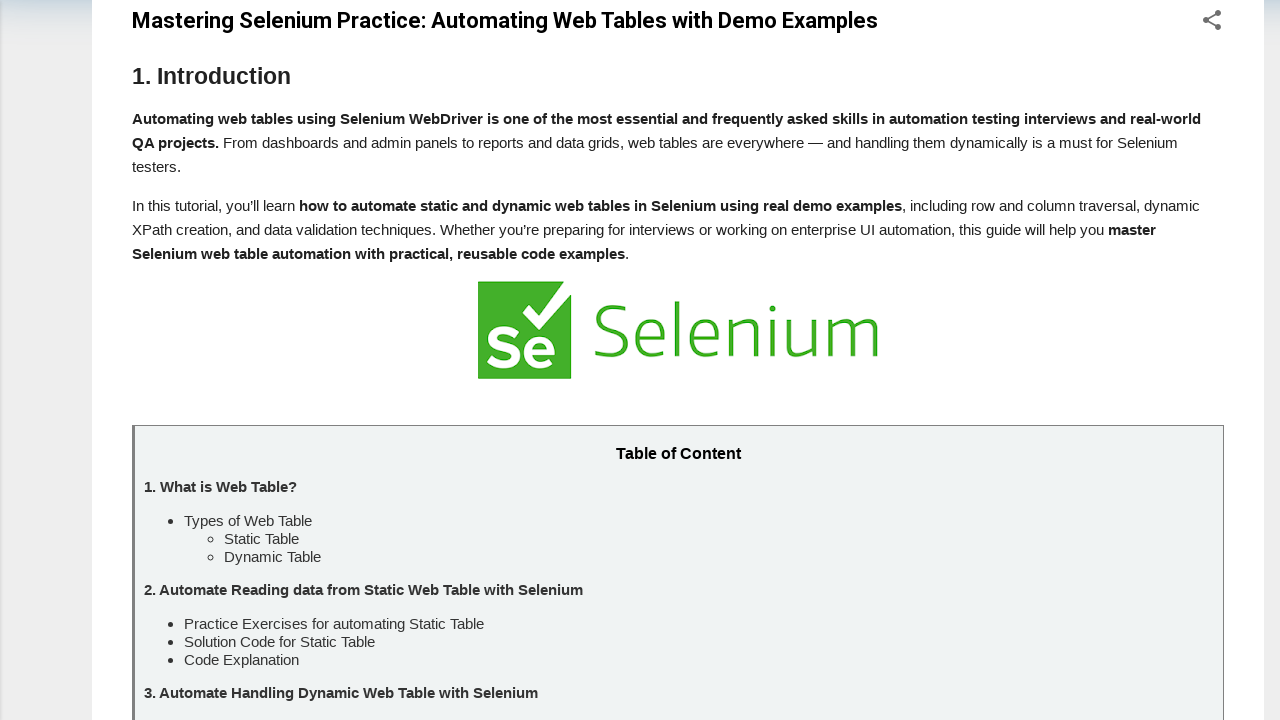